Tests opting out of A/B tests by adding an opt-out cookie on the homepage before navigating to the A/B test page, then verifying the opt-out page is displayed.

Starting URL: http://the-internet.herokuapp.com

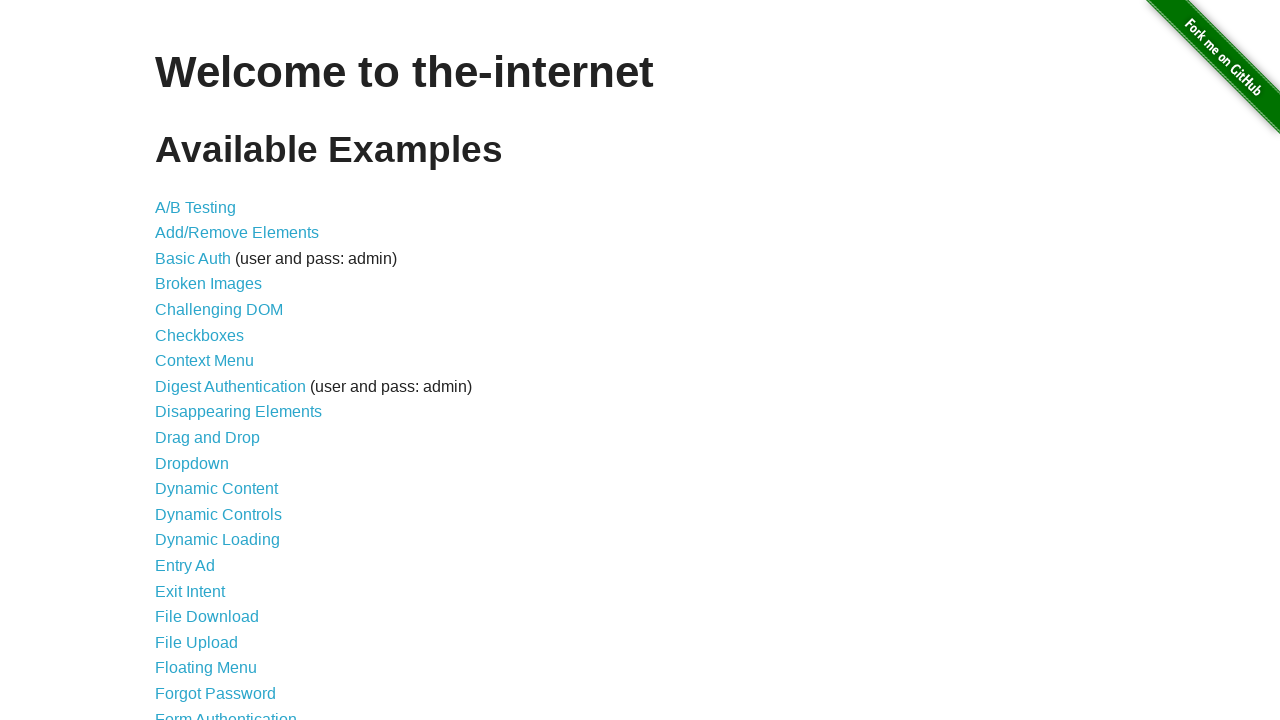

Added optimizelyOptOut cookie to opt out of A/B tests
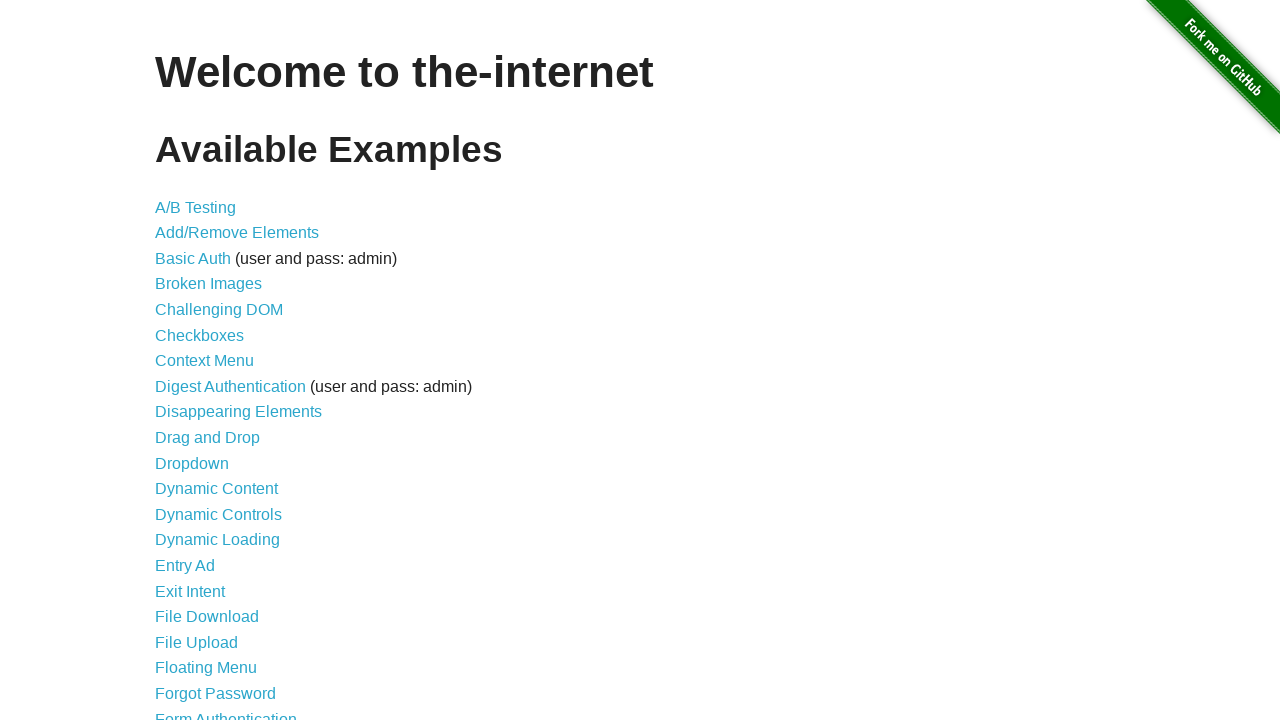

Navigated to A/B test page
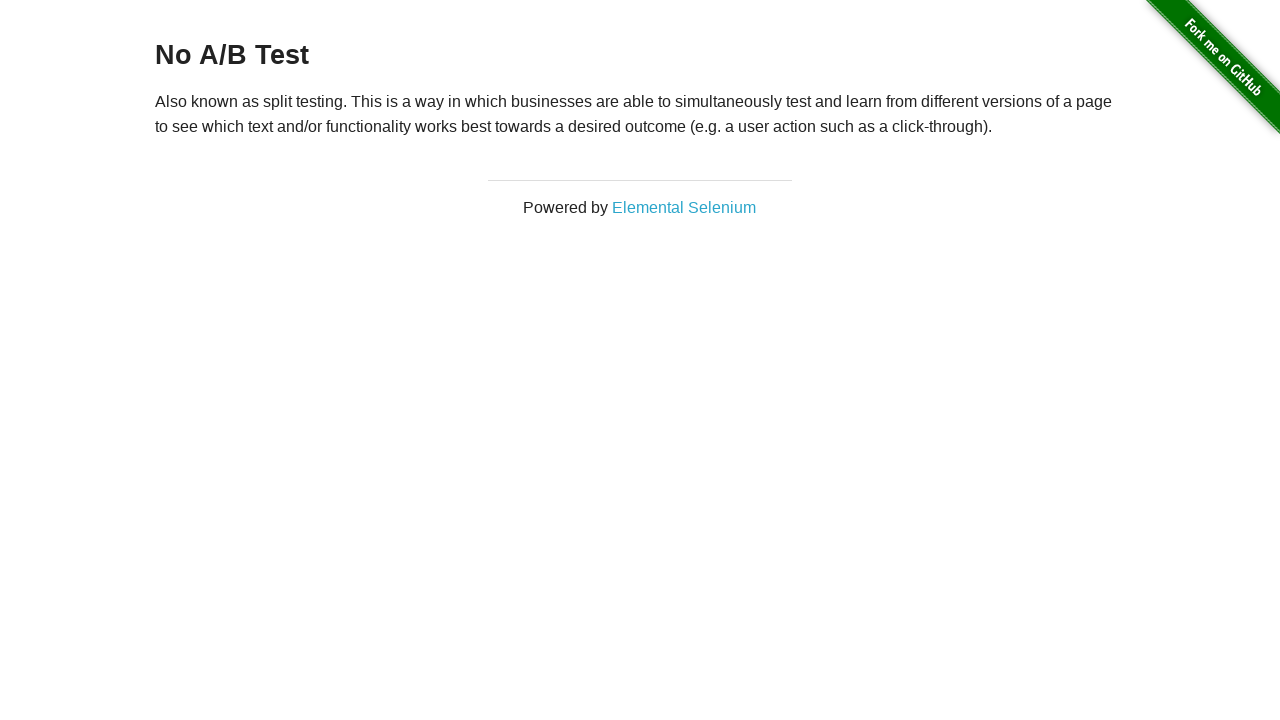

Retrieved heading text from page
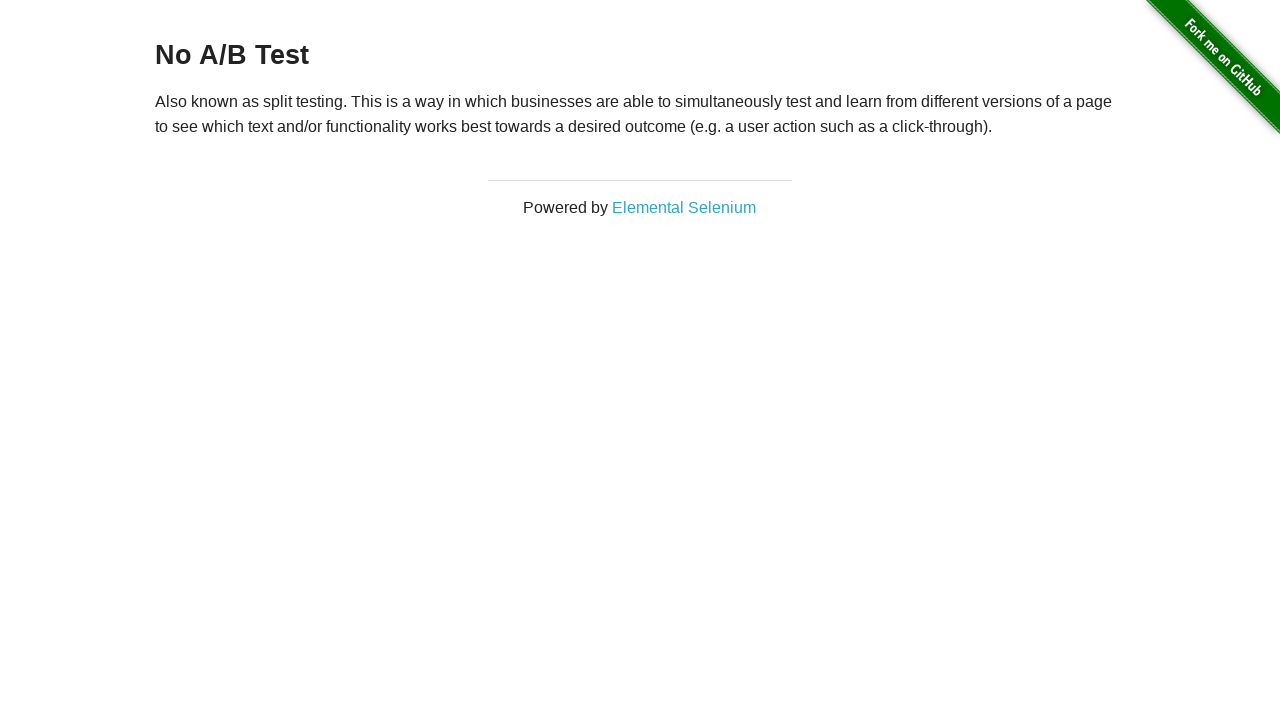

Verified that heading displays 'No A/B Test', confirming opt-out was successful
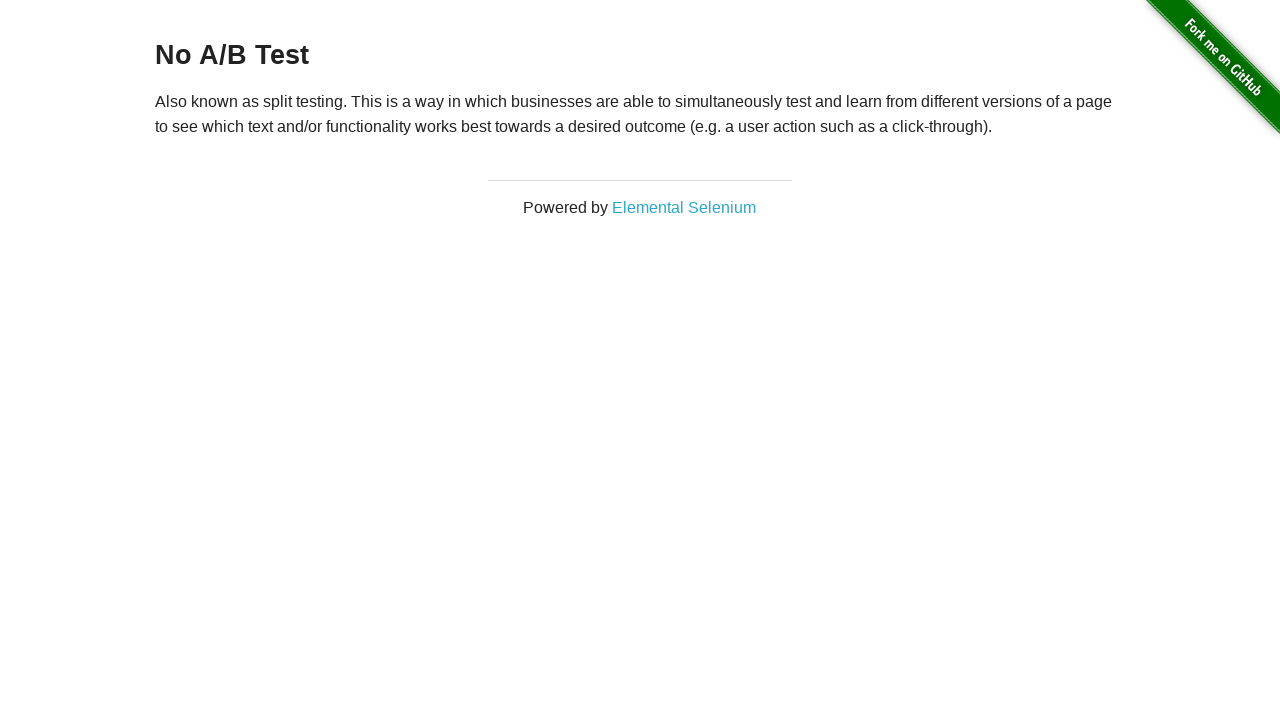

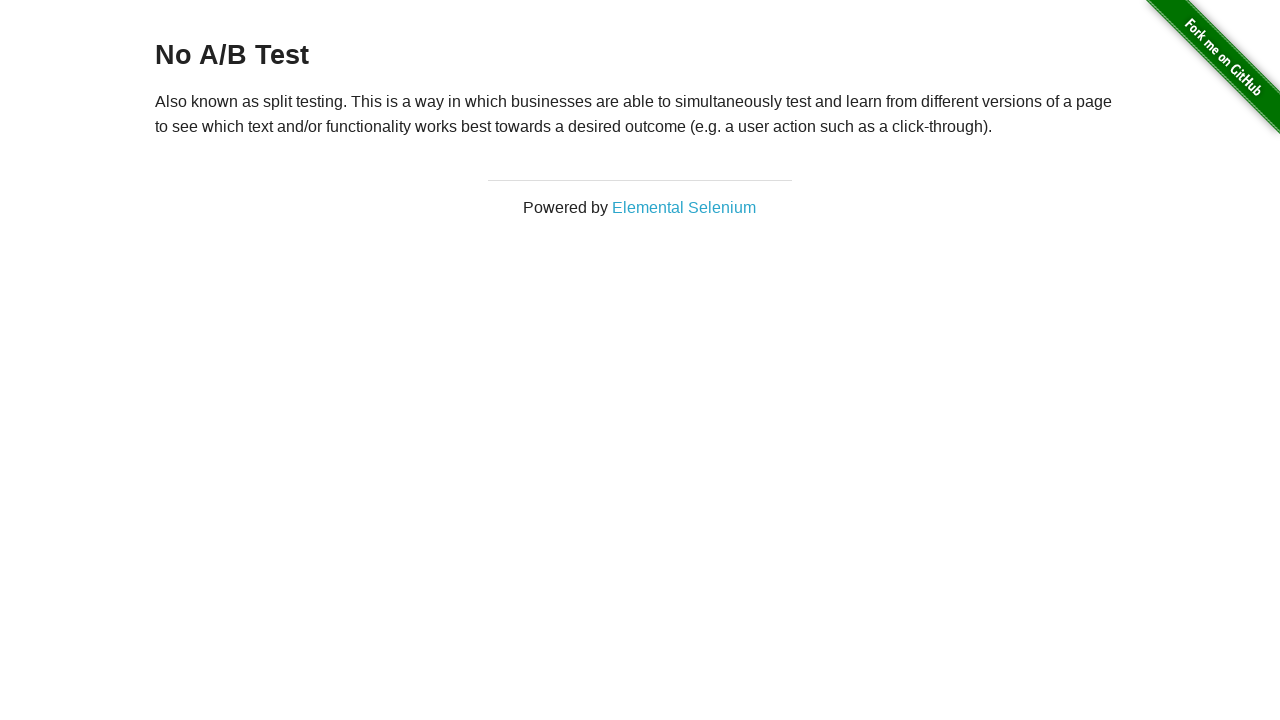